Tests filtering to display all items after switching between filters

Starting URL: https://demo.playwright.dev/todomvc

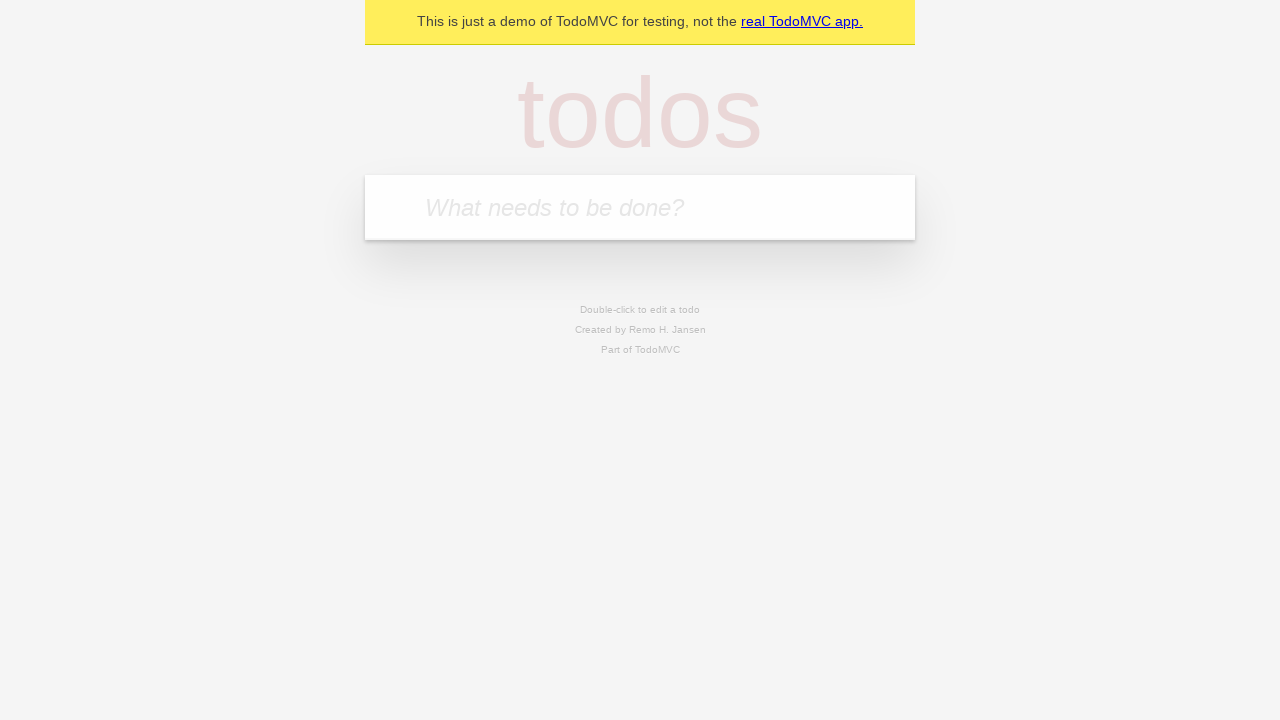

Filled todo input with 'buy some cheese' on internal:attr=[placeholder="What needs to be done?"i]
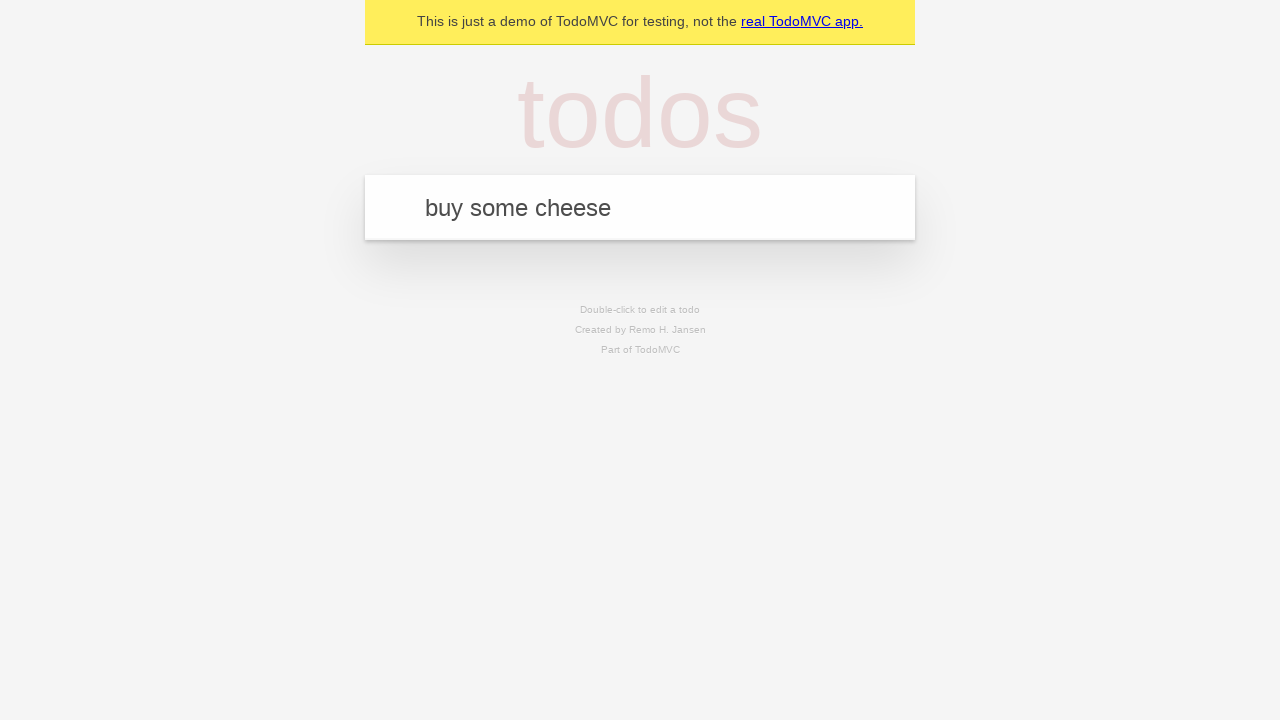

Pressed Enter to add first todo on internal:attr=[placeholder="What needs to be done?"i]
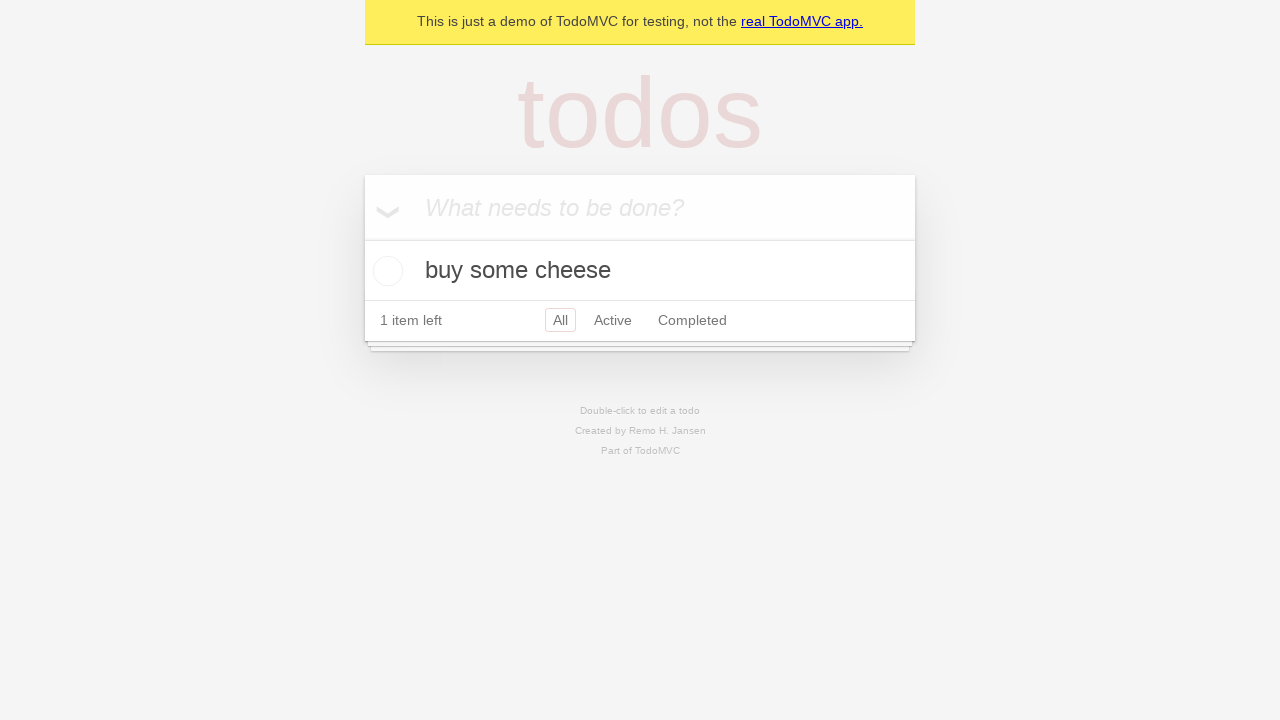

Filled todo input with 'feed the cat' on internal:attr=[placeholder="What needs to be done?"i]
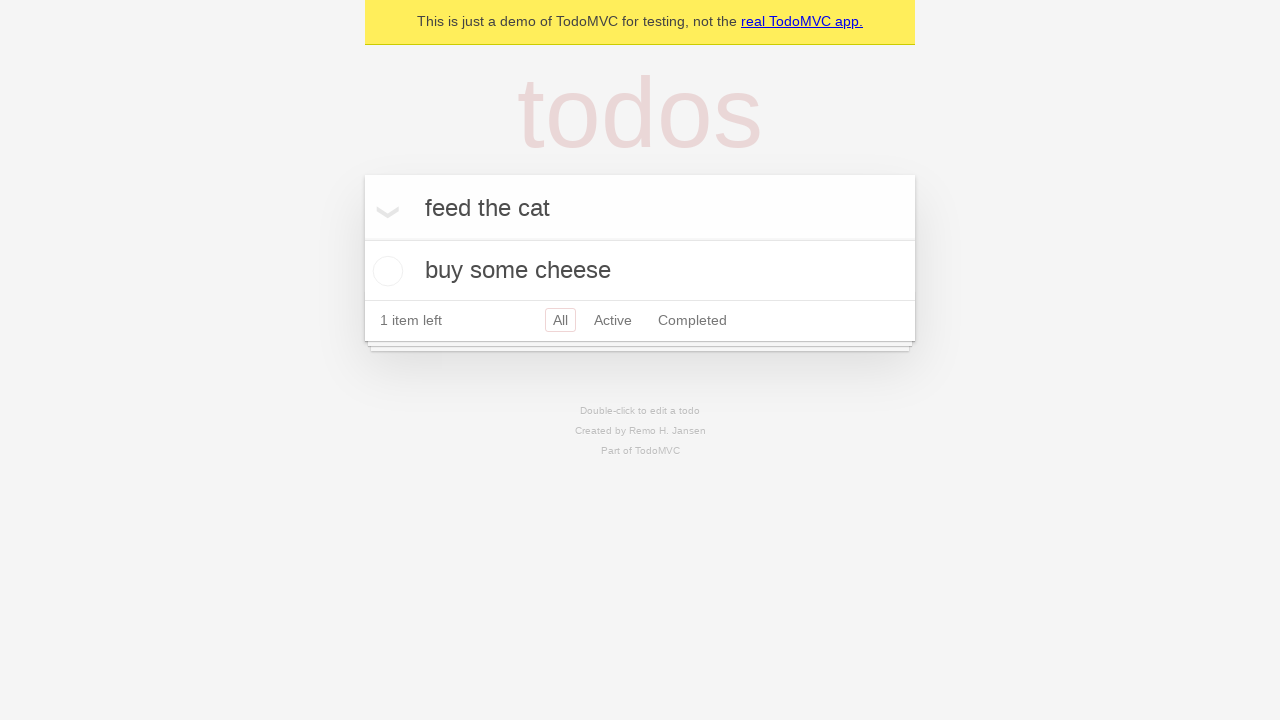

Pressed Enter to add second todo on internal:attr=[placeholder="What needs to be done?"i]
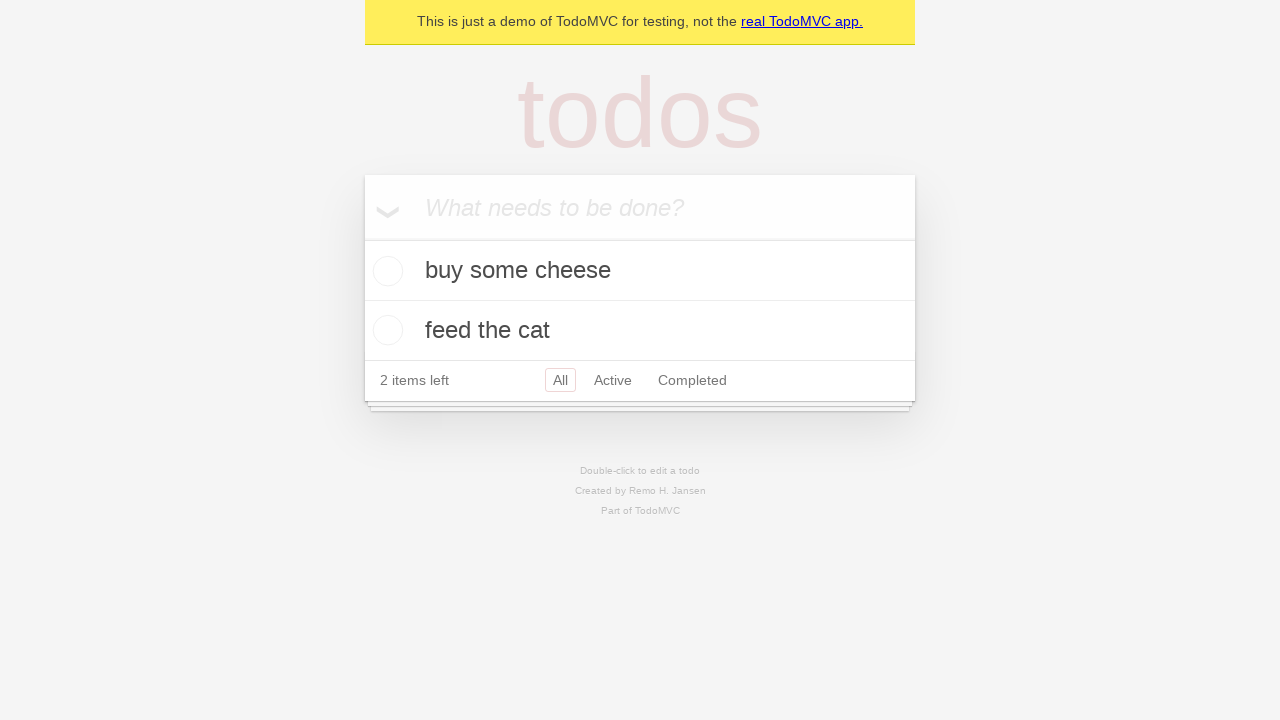

Filled todo input with 'book a doctors appointment' on internal:attr=[placeholder="What needs to be done?"i]
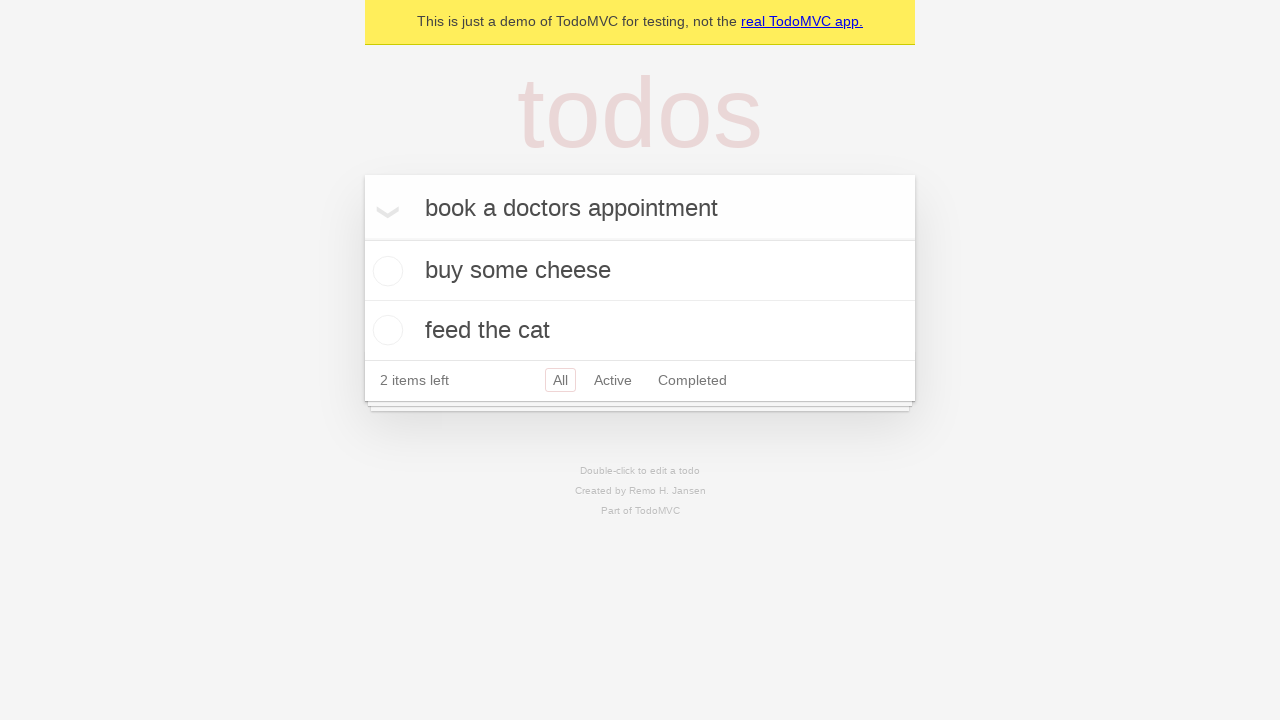

Pressed Enter to add third todo on internal:attr=[placeholder="What needs to be done?"i]
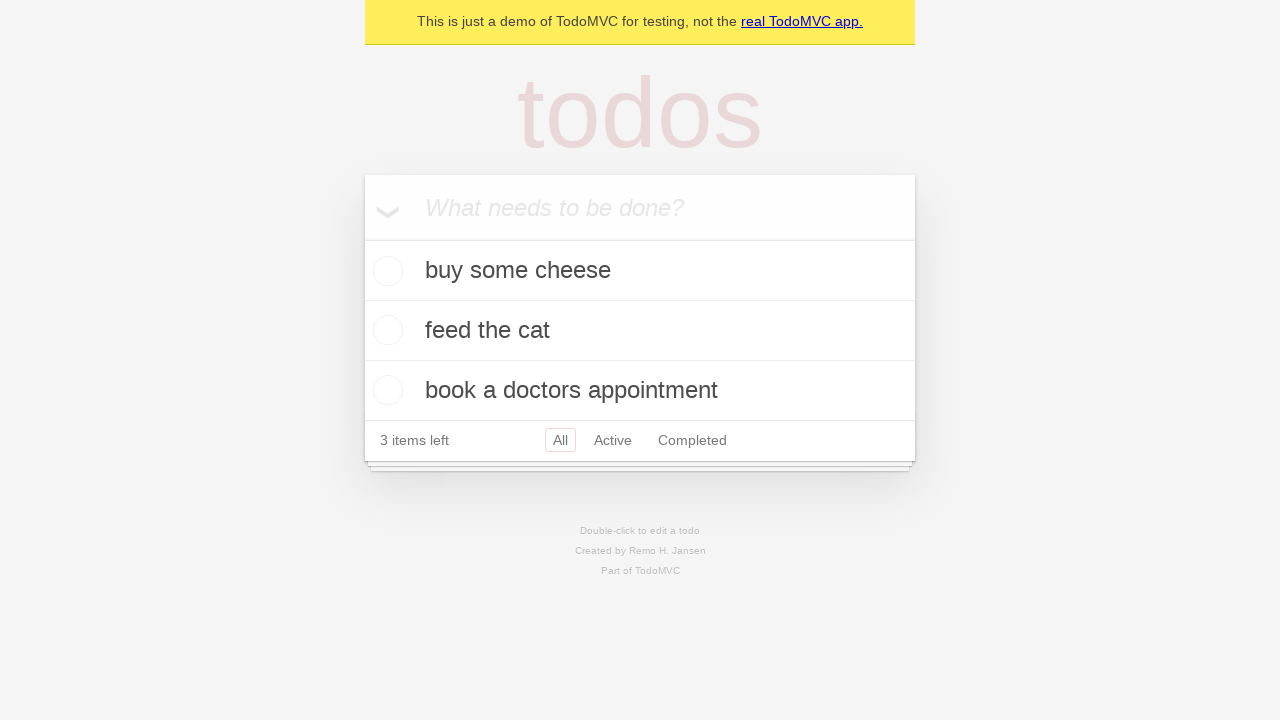

All three todos loaded and visible
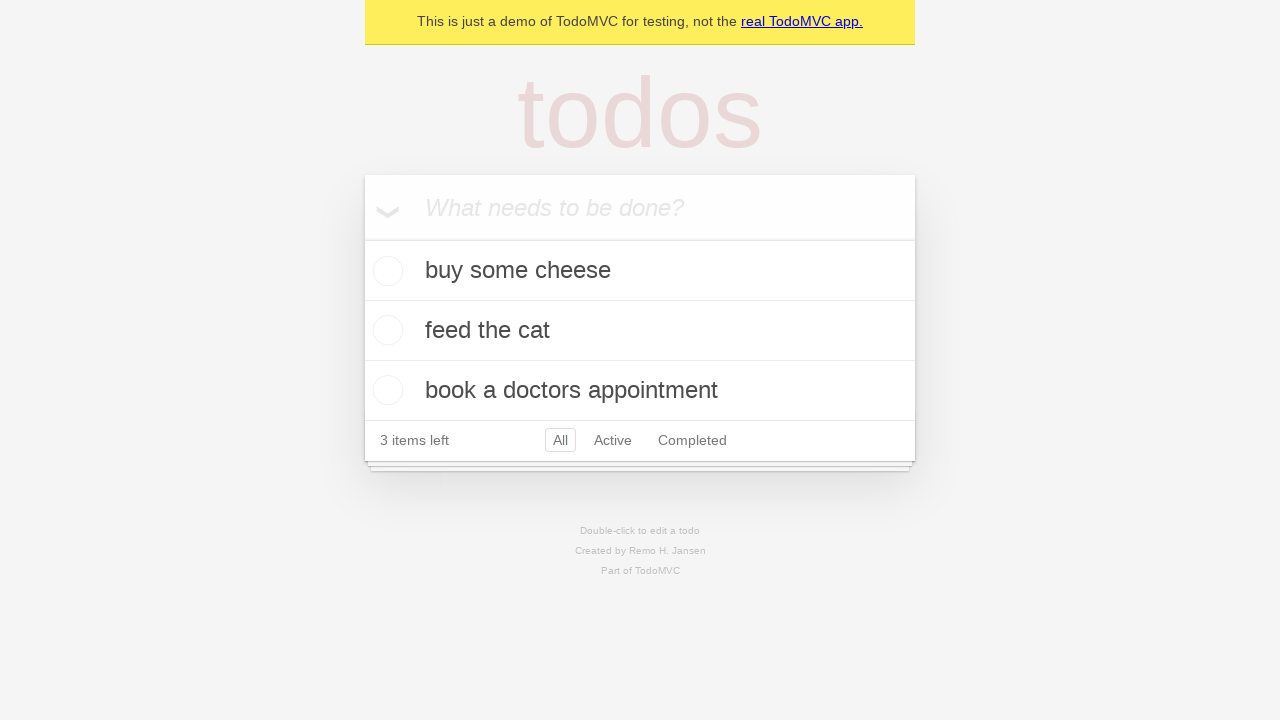

Checked the second todo item ('feed the cat') at (385, 330) on internal:testid=[data-testid="todo-item"s] >> nth=1 >> internal:role=checkbox
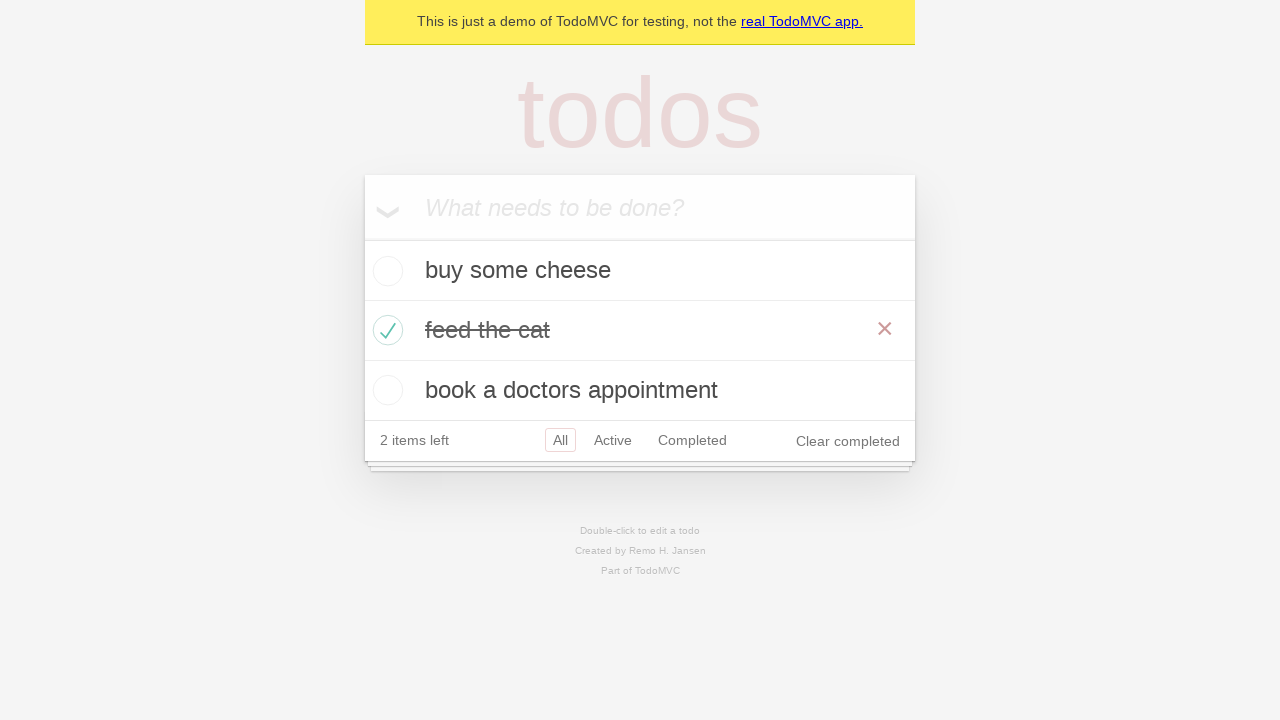

Clicked 'Active' filter to display only active items at (613, 440) on internal:role=link[name="Active"i]
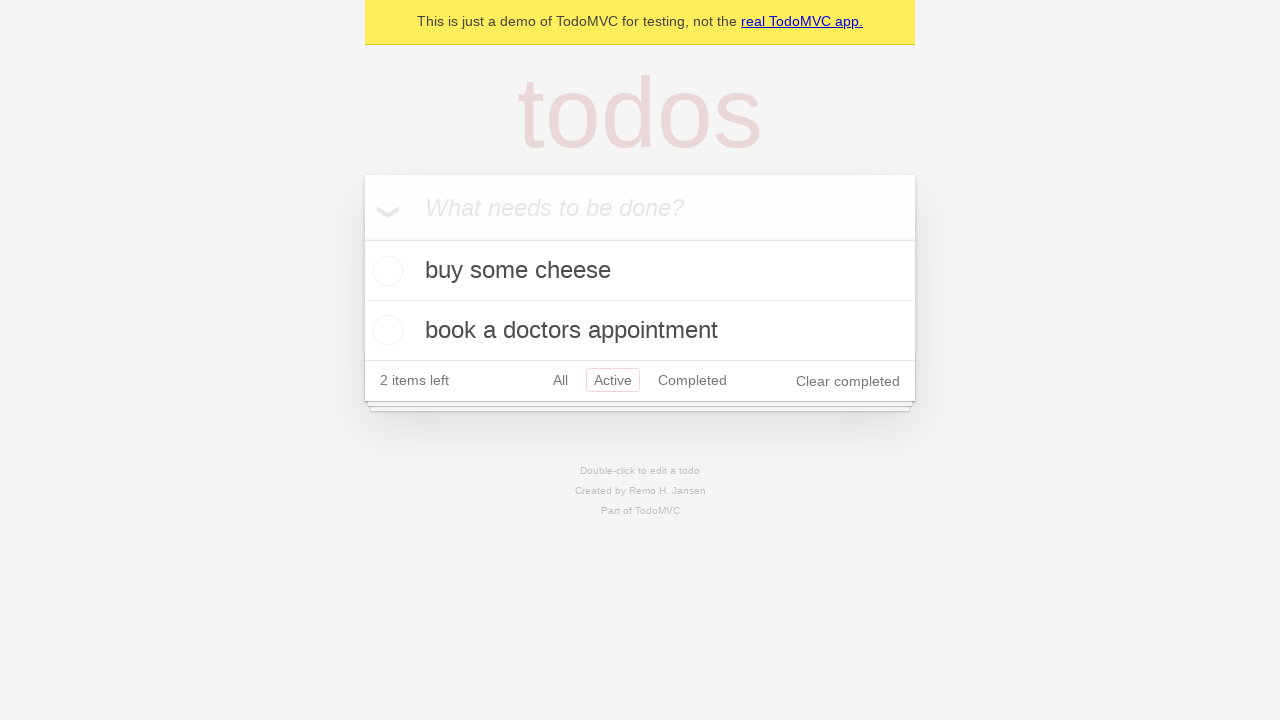

Clicked 'Completed' filter to display only completed items at (692, 380) on internal:role=link[name="Completed"i]
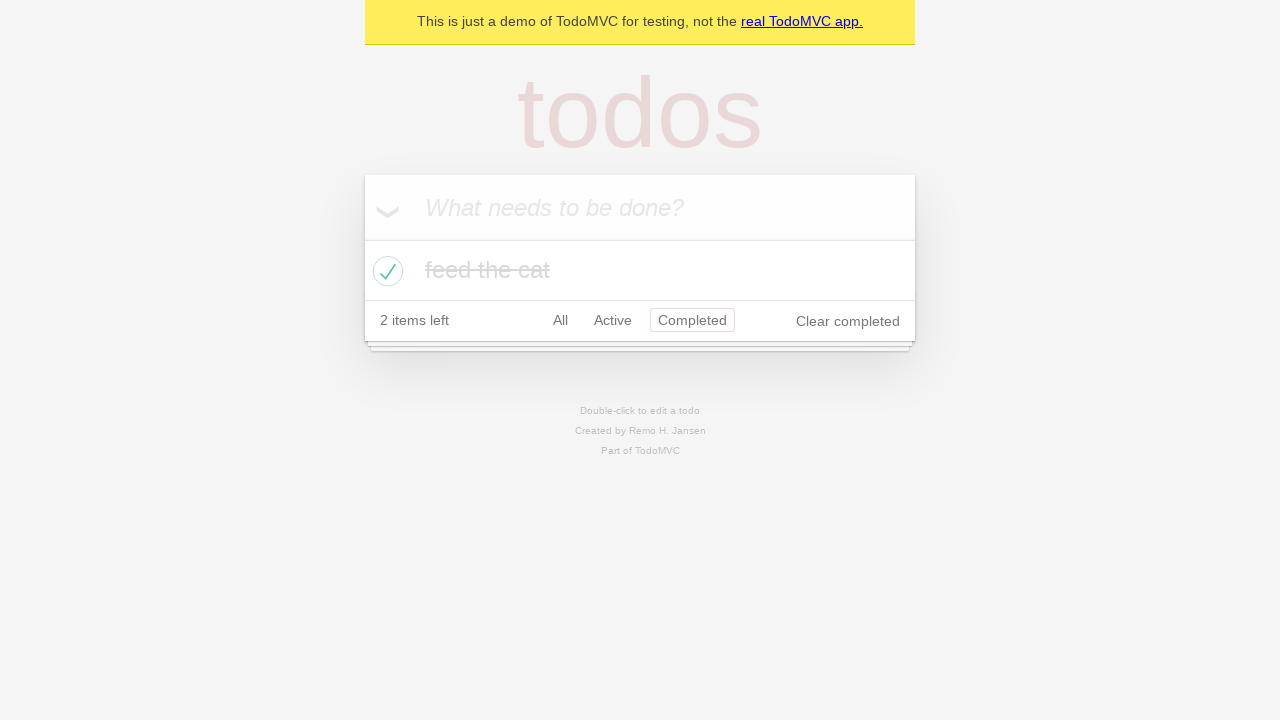

Clicked 'All' filter to display all items at (560, 320) on internal:role=link[name="All"i]
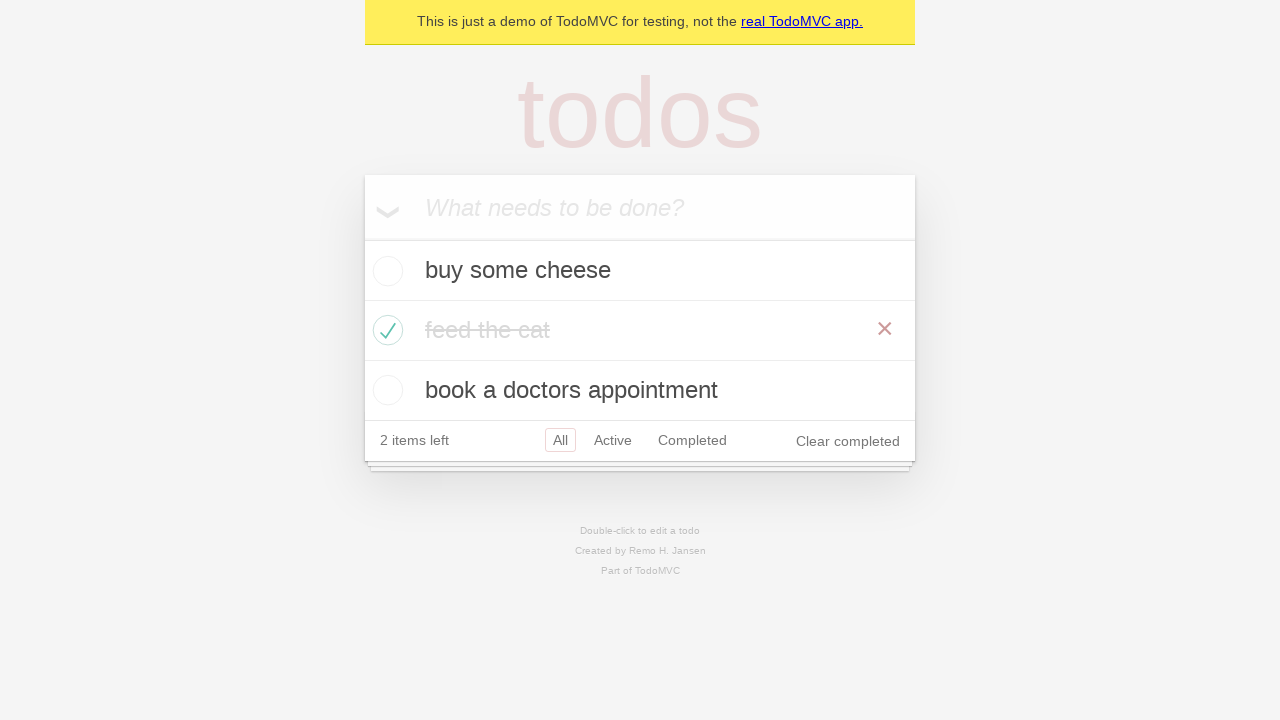

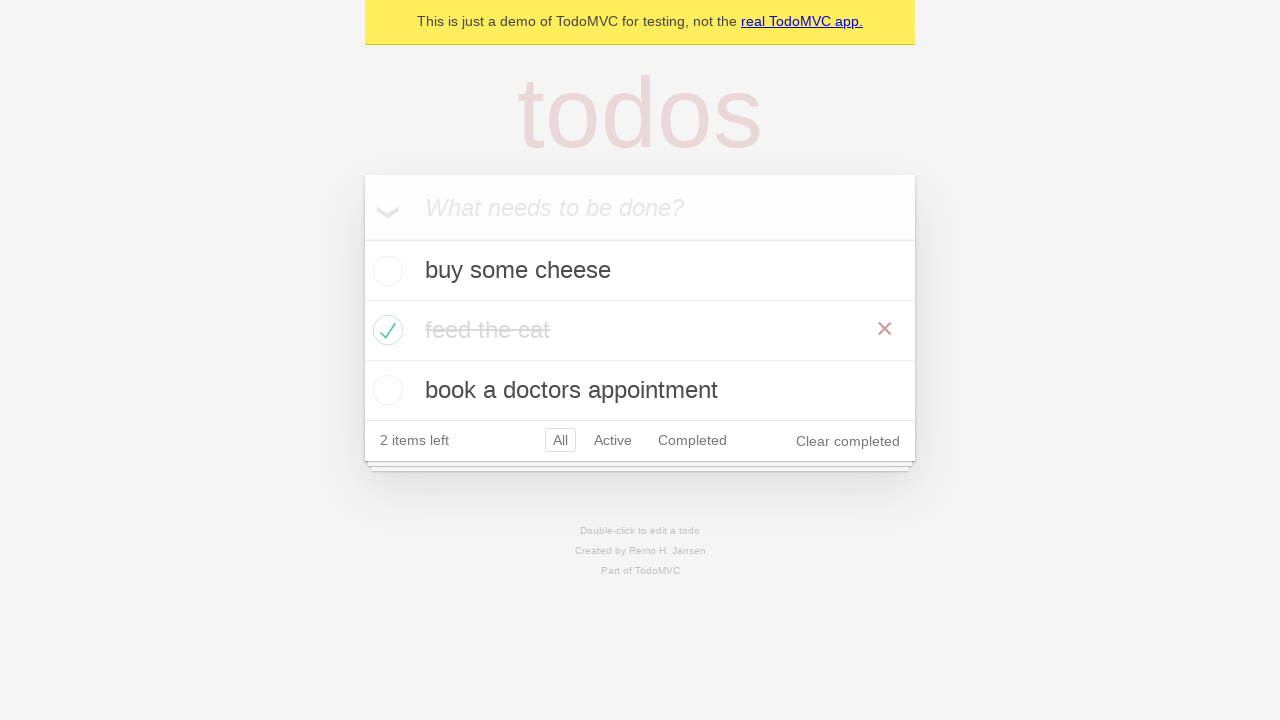